Navigates to TheSportsTak sports news website and waits for the page to load

Starting URL: https://thesportstak.com/

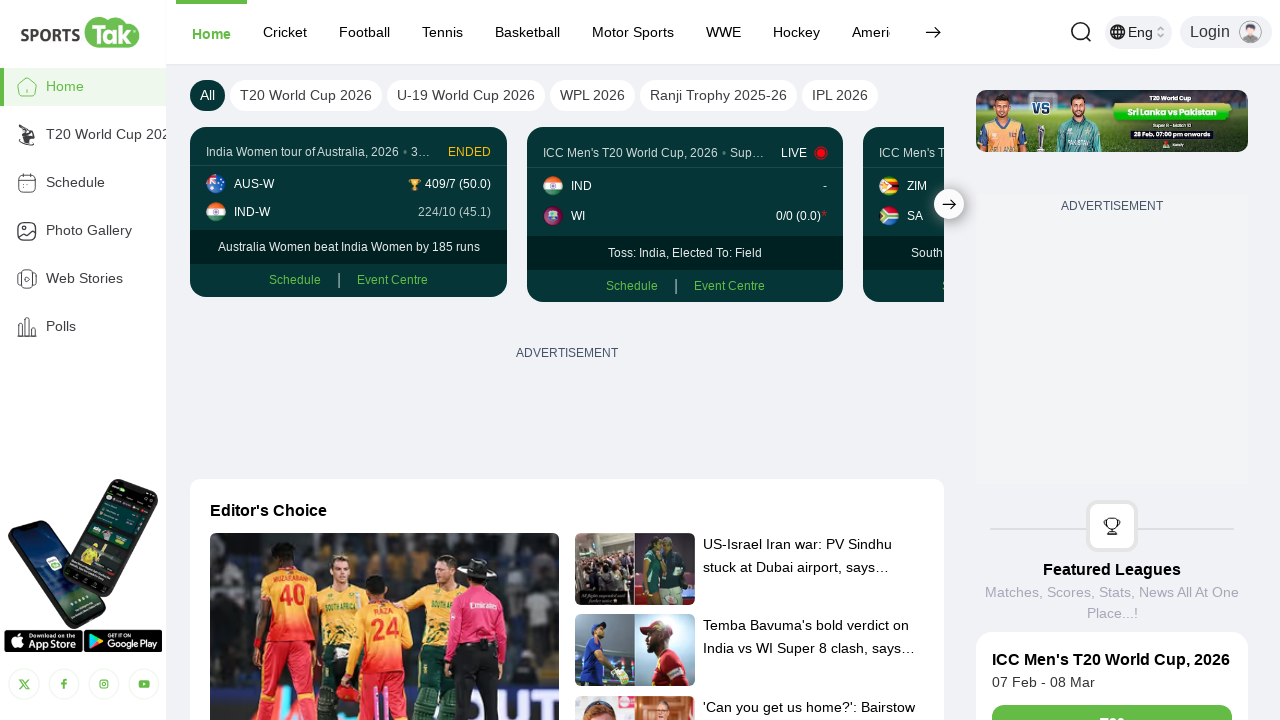

Page DOM content loaded
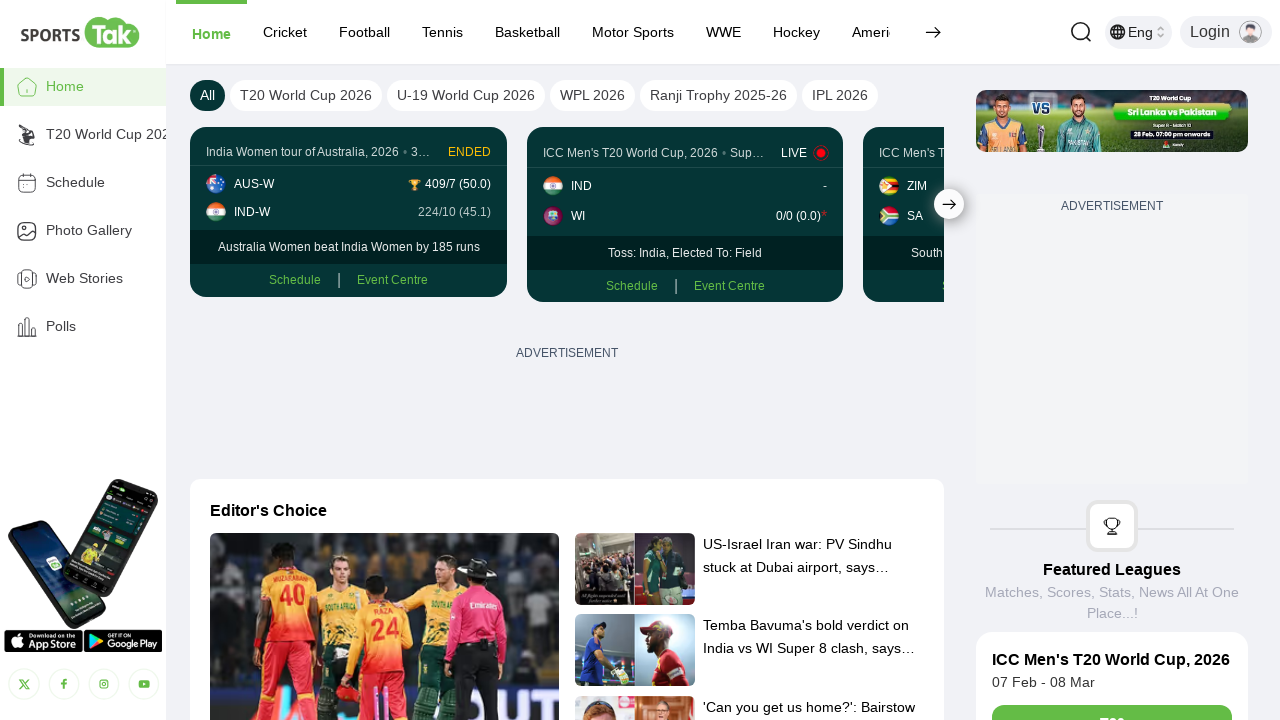

Page body element found, page fully loaded
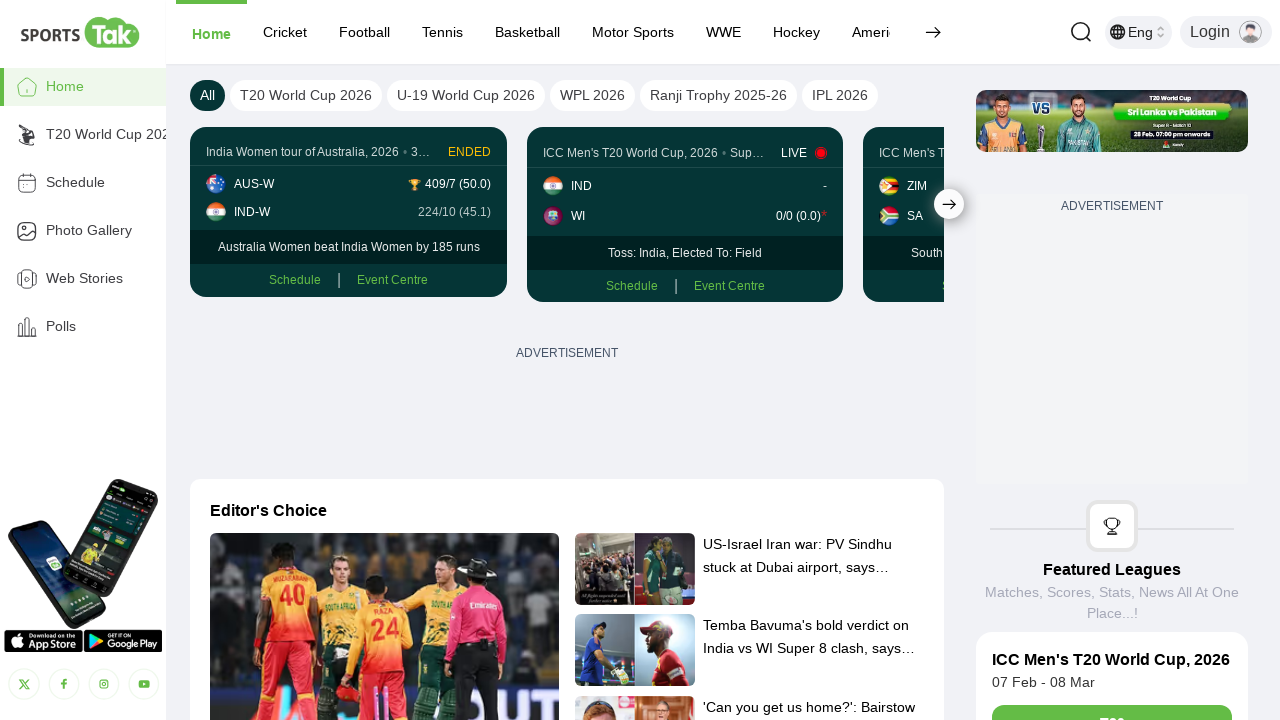

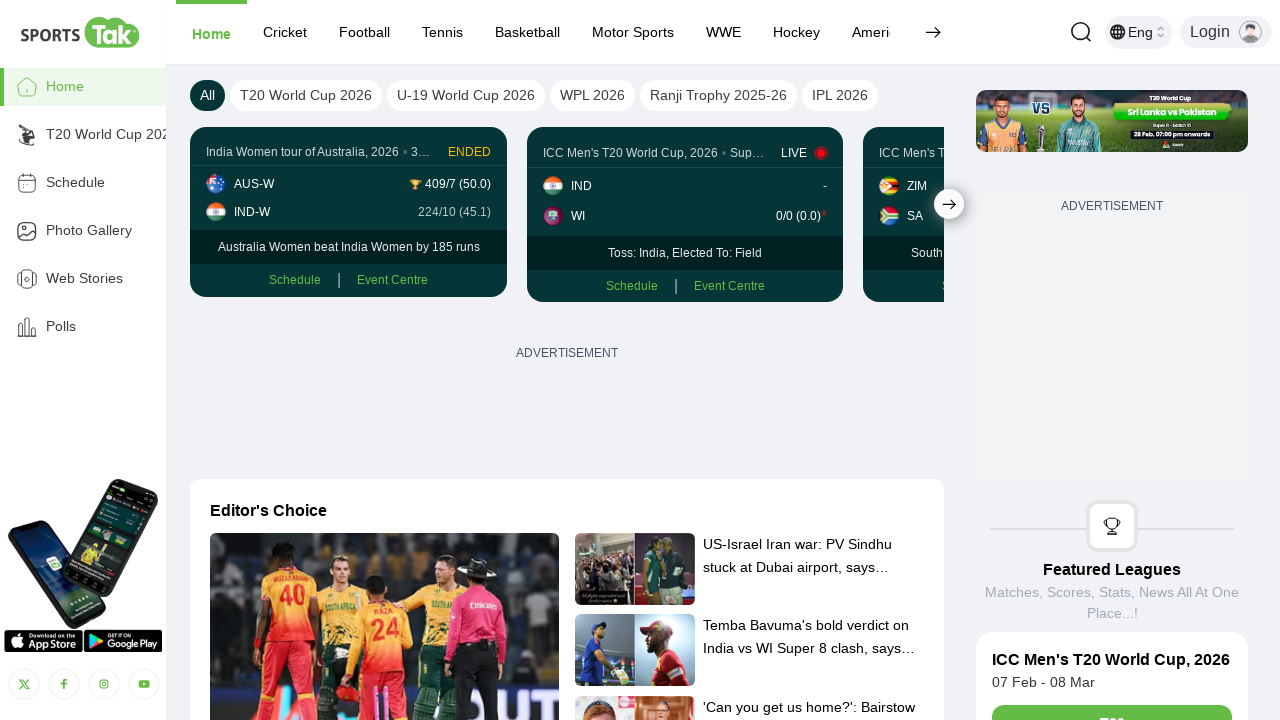